Demonstrates the scroll command by scrolling the browser viewport vertically by 200 pixels and verifying the scroll position changed

Starting URL: https://webdriver.io

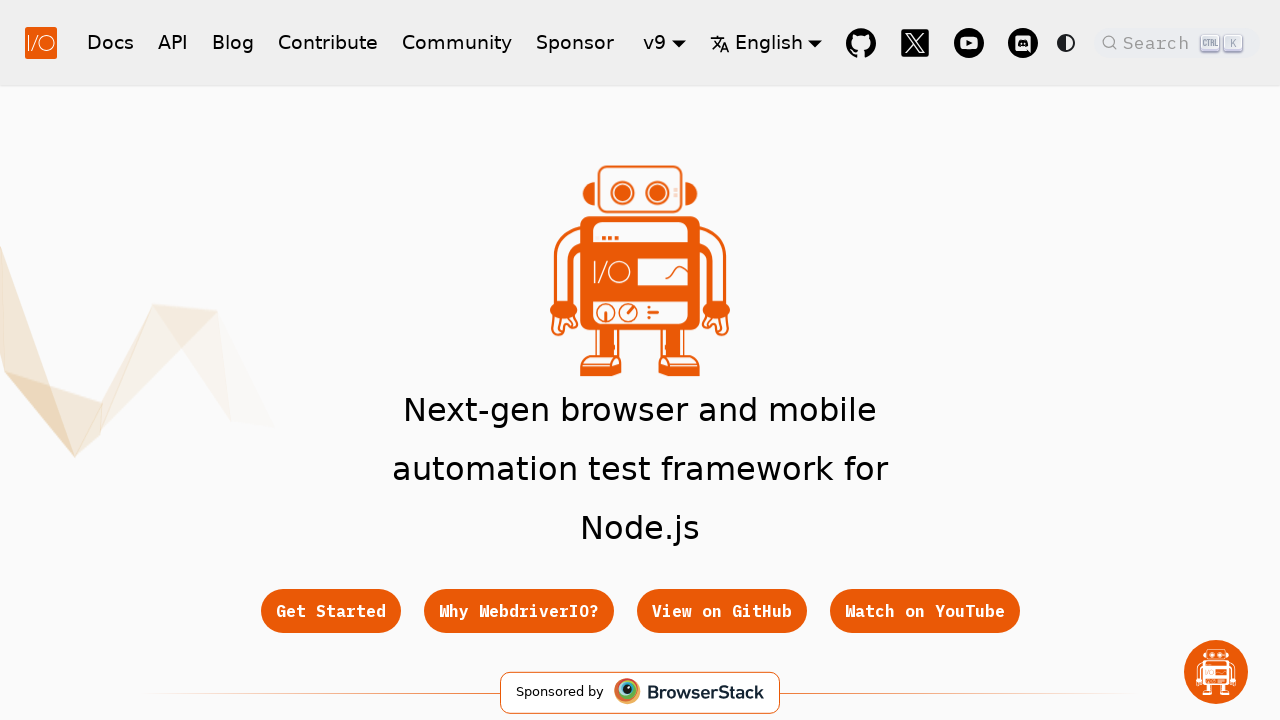

Retrieved initial scroll position from window.scrollY
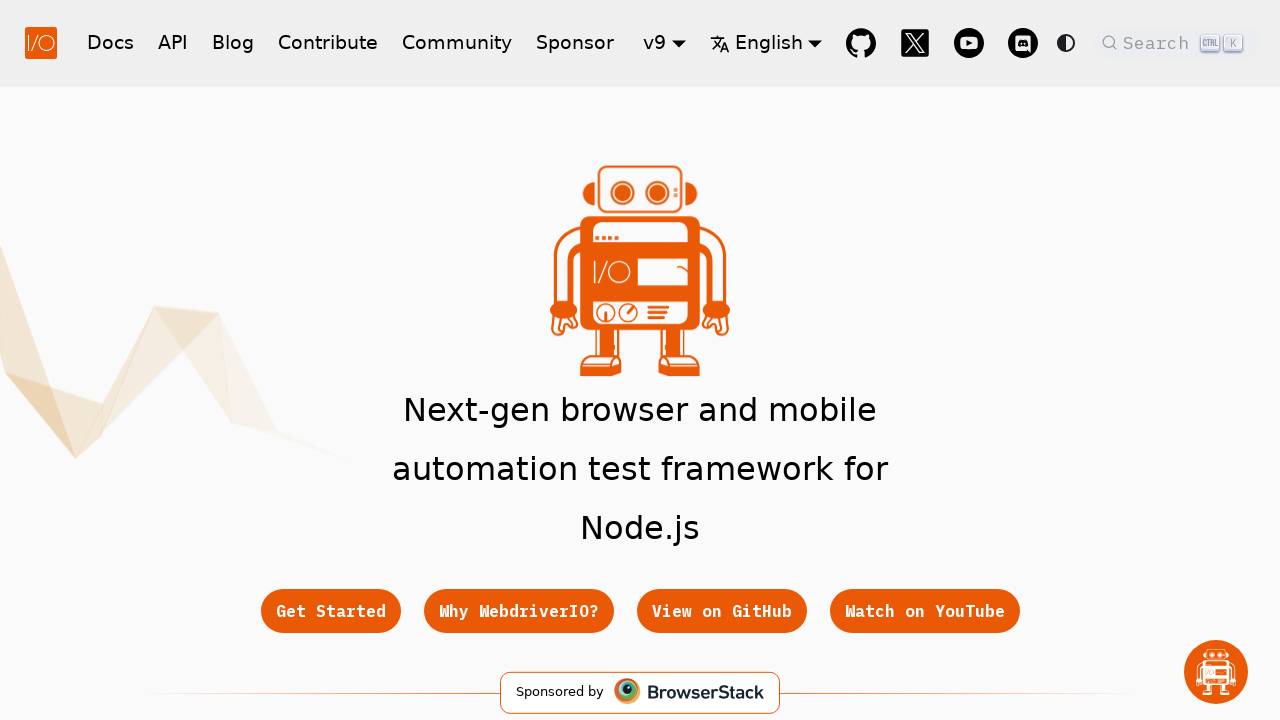

Scrolled viewport down by 200 pixels
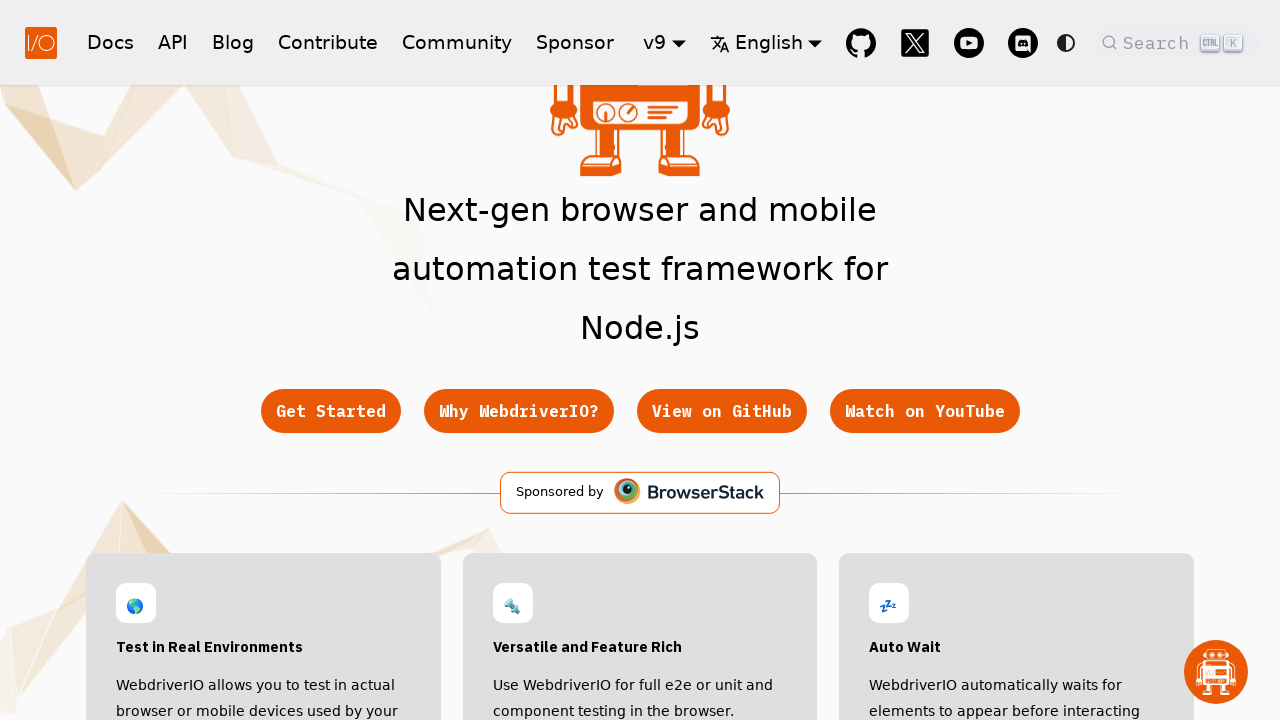

Waited 100ms for scroll animation to complete
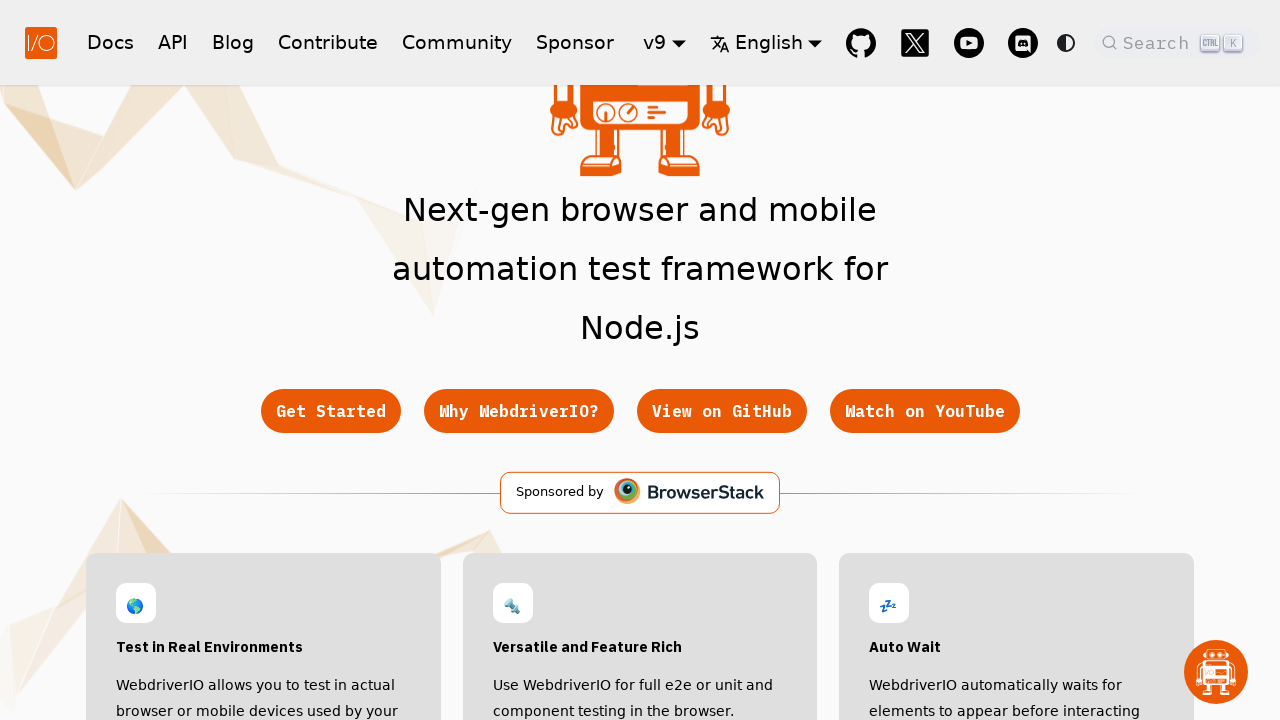

Retrieved final scroll position to verify scroll command worked
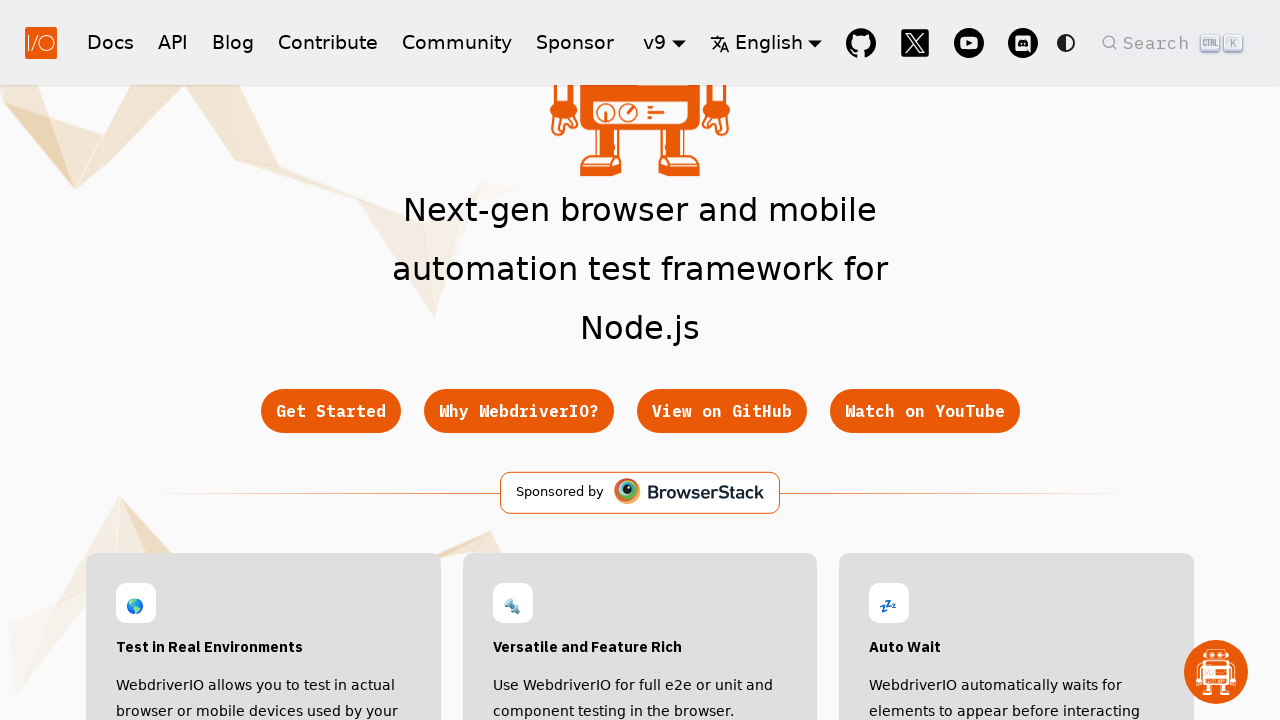

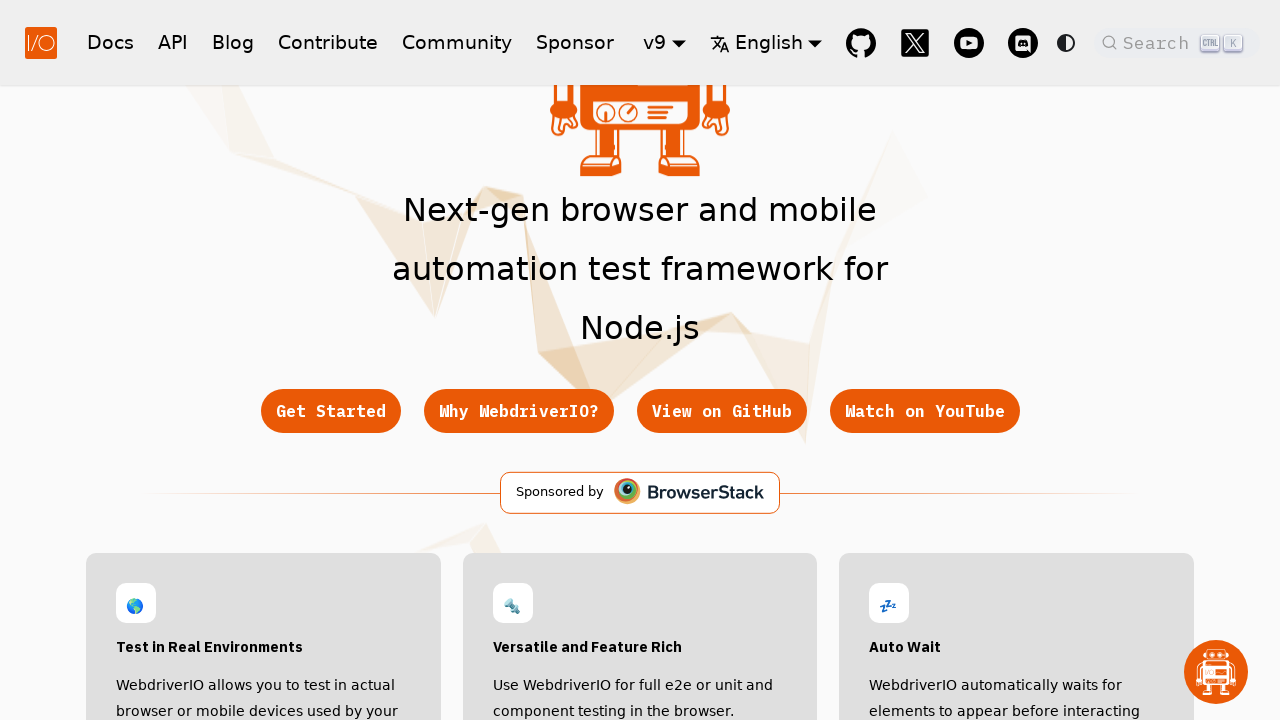